Tests editing a todo item by double-clicking, changing the text, and pressing Enter

Starting URL: https://demo.playwright.dev/todomvc

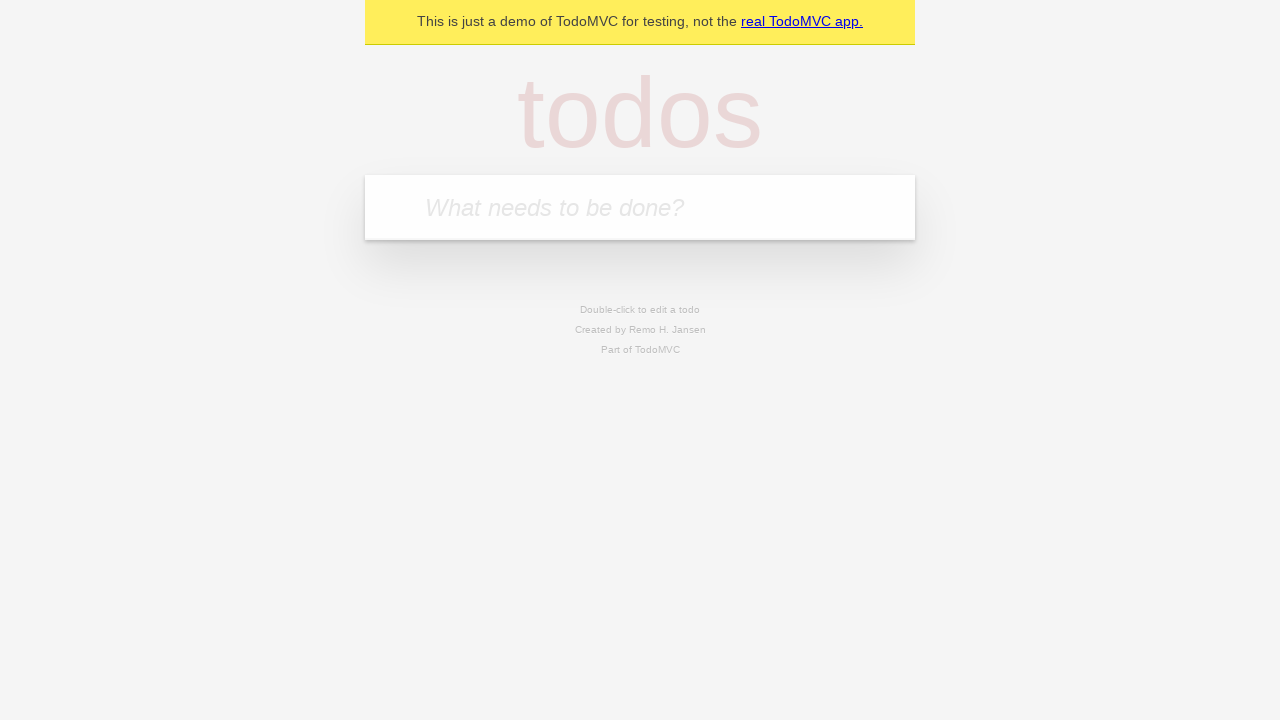

Filled new todo field with 'buy some cheese' on internal:attr=[placeholder="What needs to be done?"i]
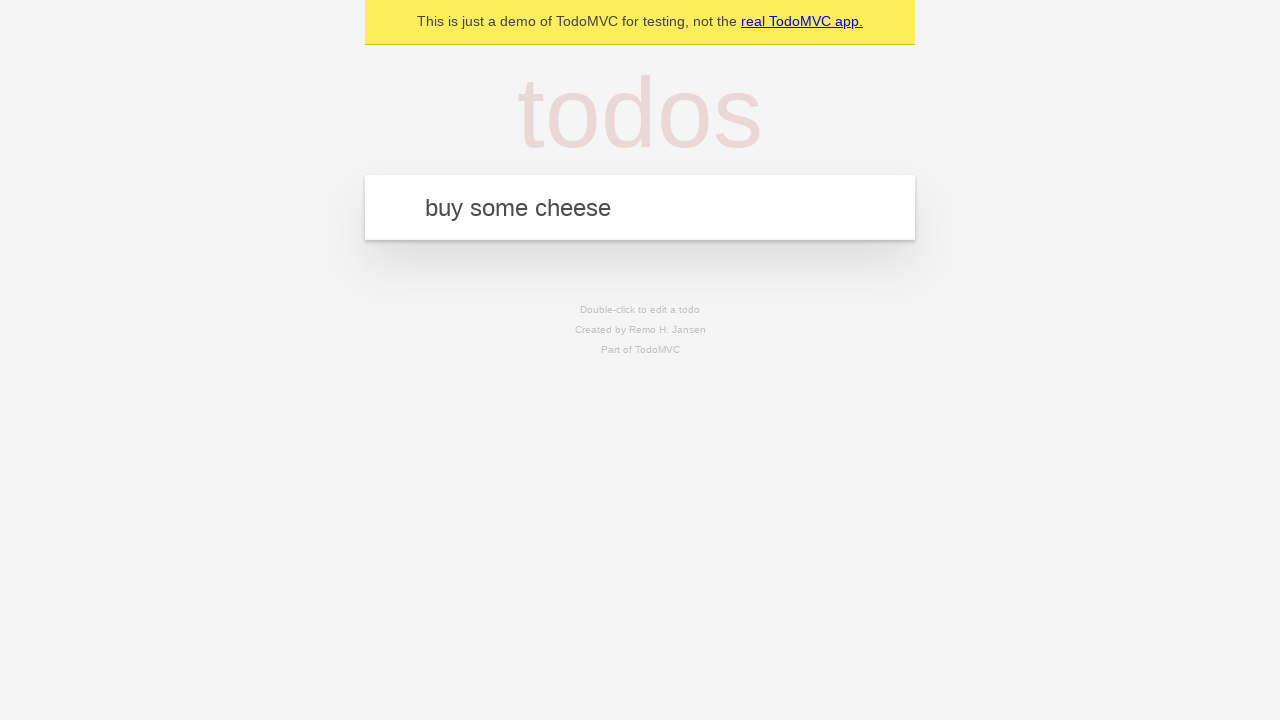

Pressed Enter to create todo item 'buy some cheese' on internal:attr=[placeholder="What needs to be done?"i]
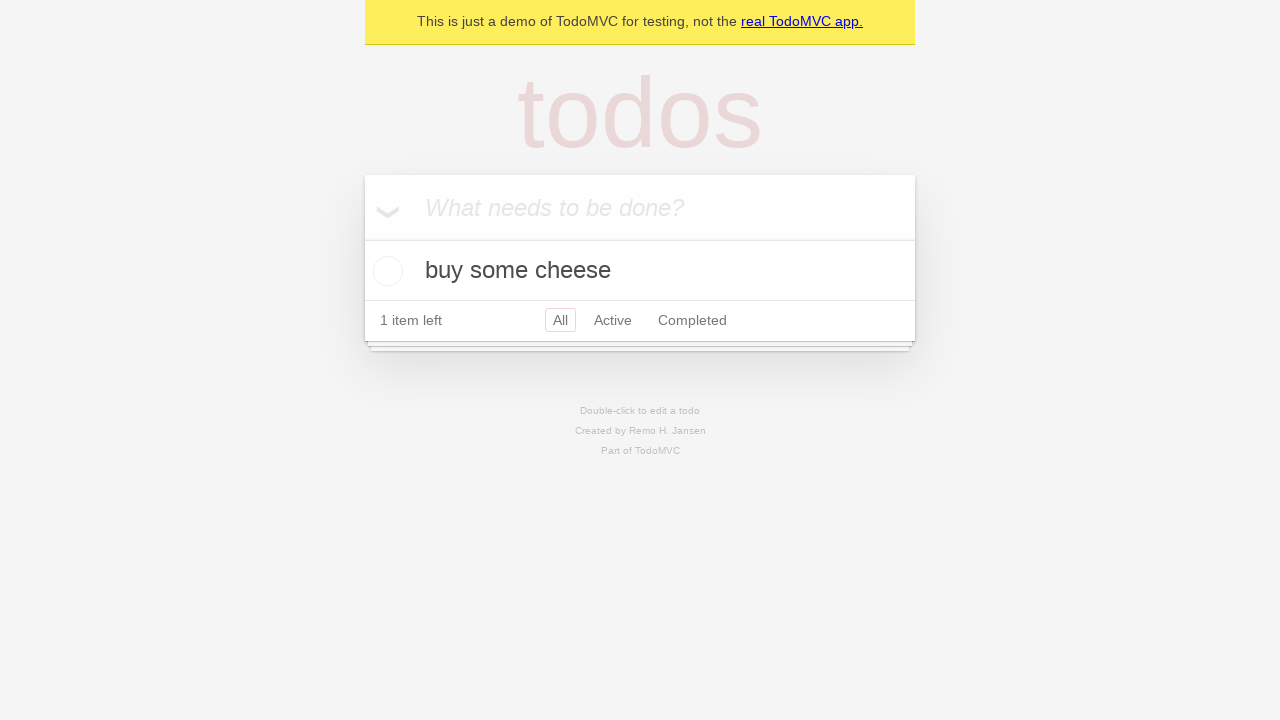

Filled new todo field with 'feed the cat' on internal:attr=[placeholder="What needs to be done?"i]
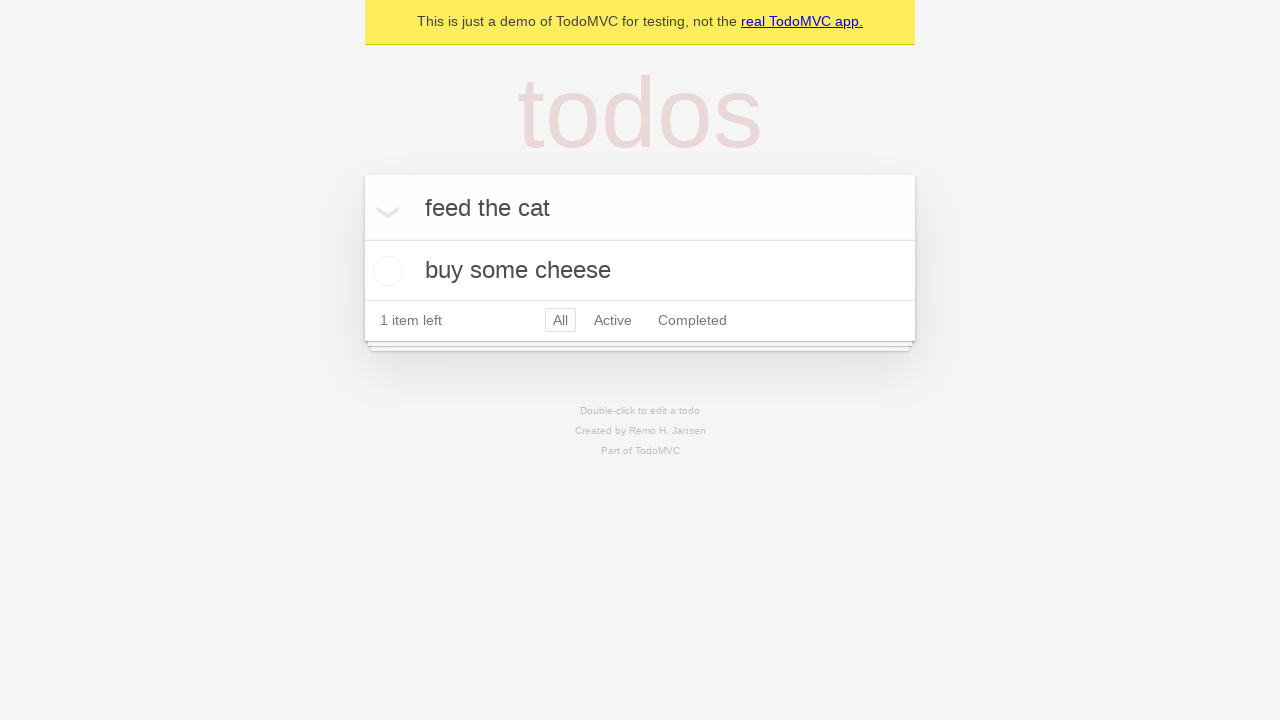

Pressed Enter to create todo item 'feed the cat' on internal:attr=[placeholder="What needs to be done?"i]
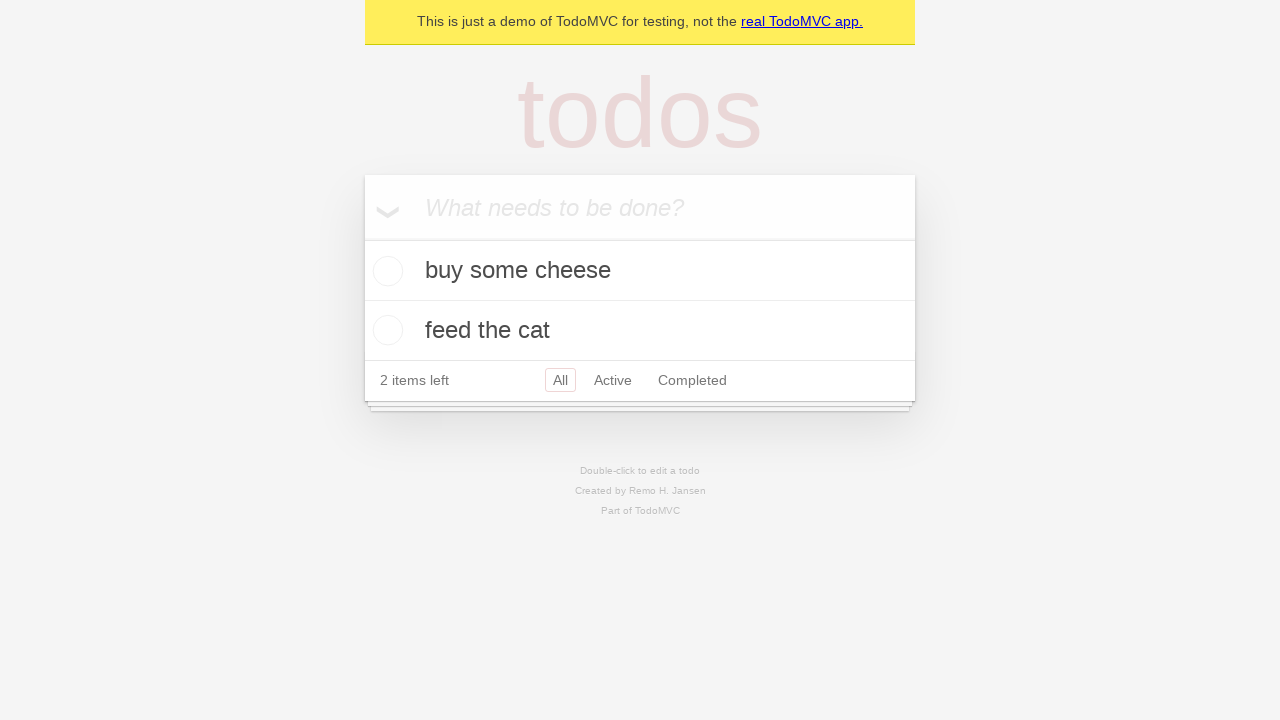

Filled new todo field with 'book a doctors appointment' on internal:attr=[placeholder="What needs to be done?"i]
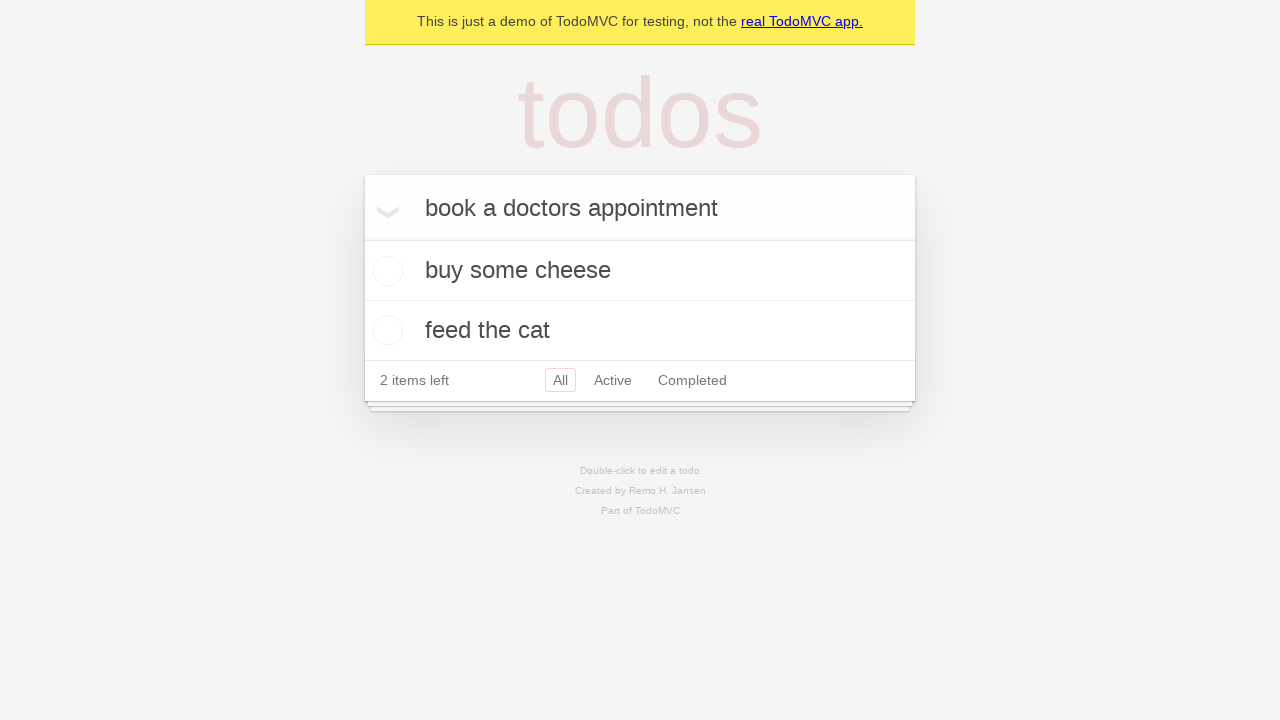

Pressed Enter to create todo item 'book a doctors appointment' on internal:attr=[placeholder="What needs to be done?"i]
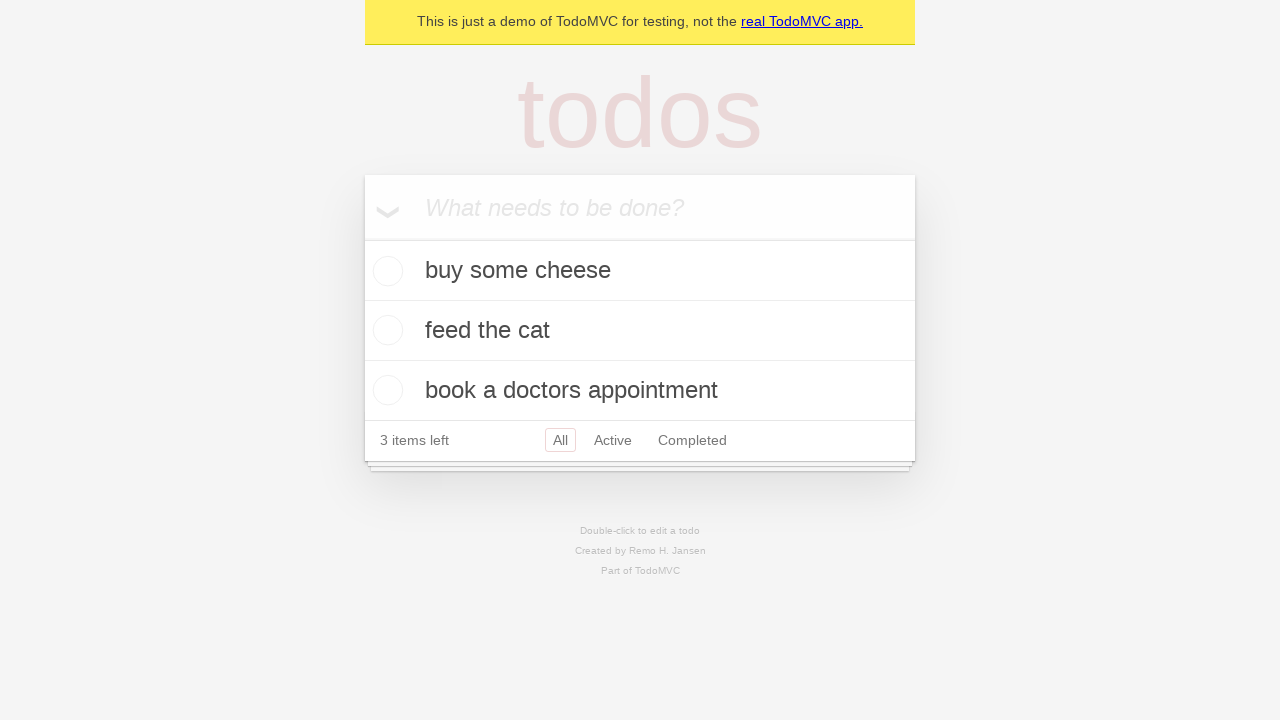

Double-clicked second todo item to enter edit mode at (640, 331) on internal:testid=[data-testid="todo-item"s] >> nth=1
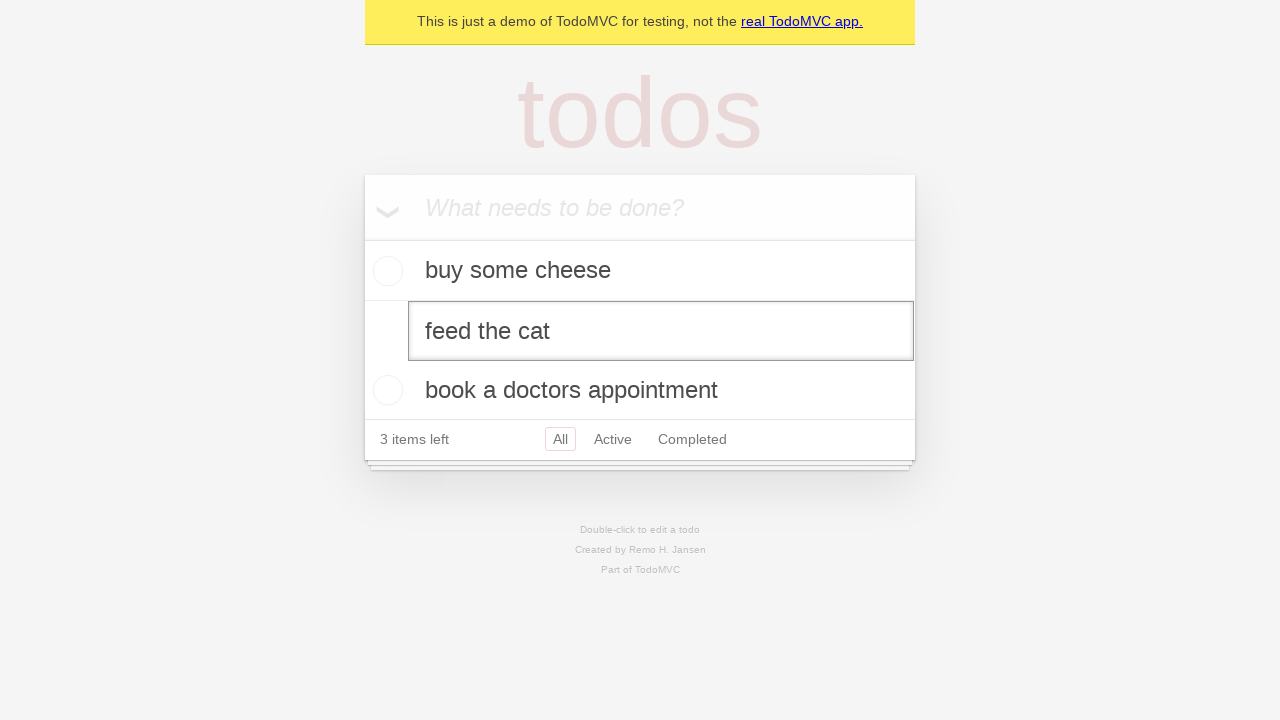

Changed todo text to 'buy some sausages' on internal:testid=[data-testid="todo-item"s] >> nth=1 >> internal:role=textbox[nam
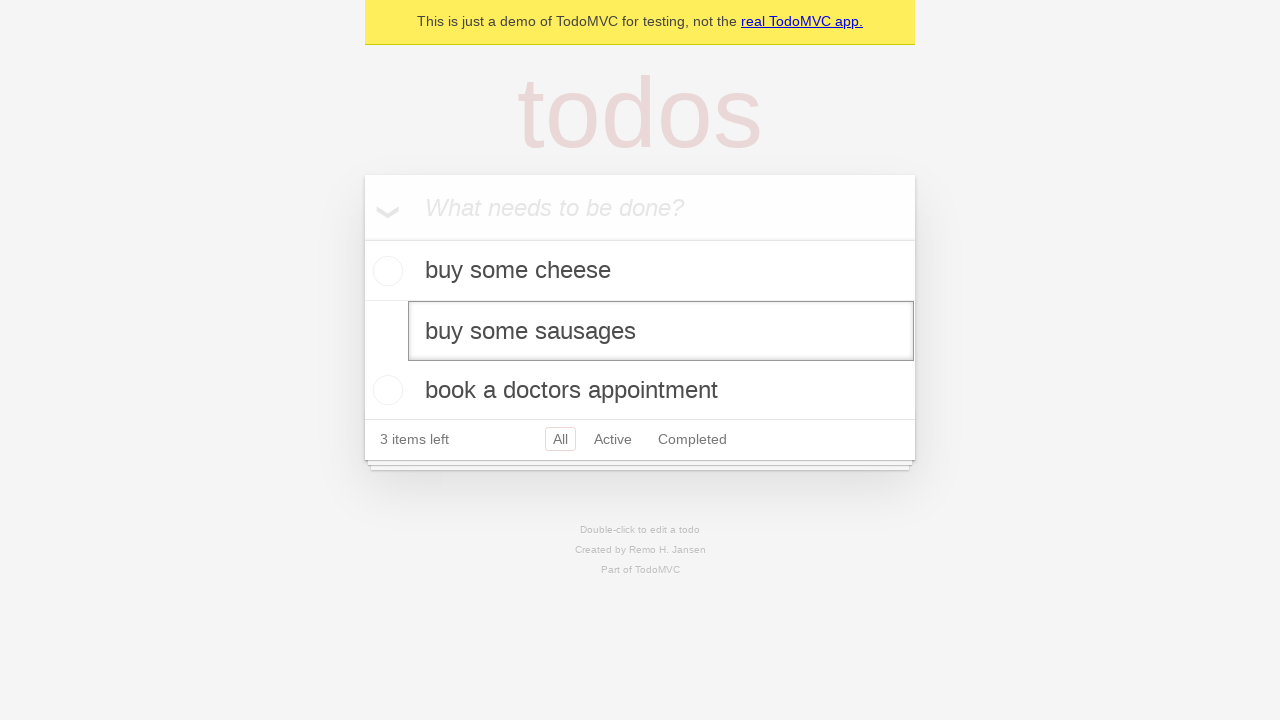

Pressed Enter to confirm todo item edit on internal:testid=[data-testid="todo-item"s] >> nth=1 >> internal:role=textbox[nam
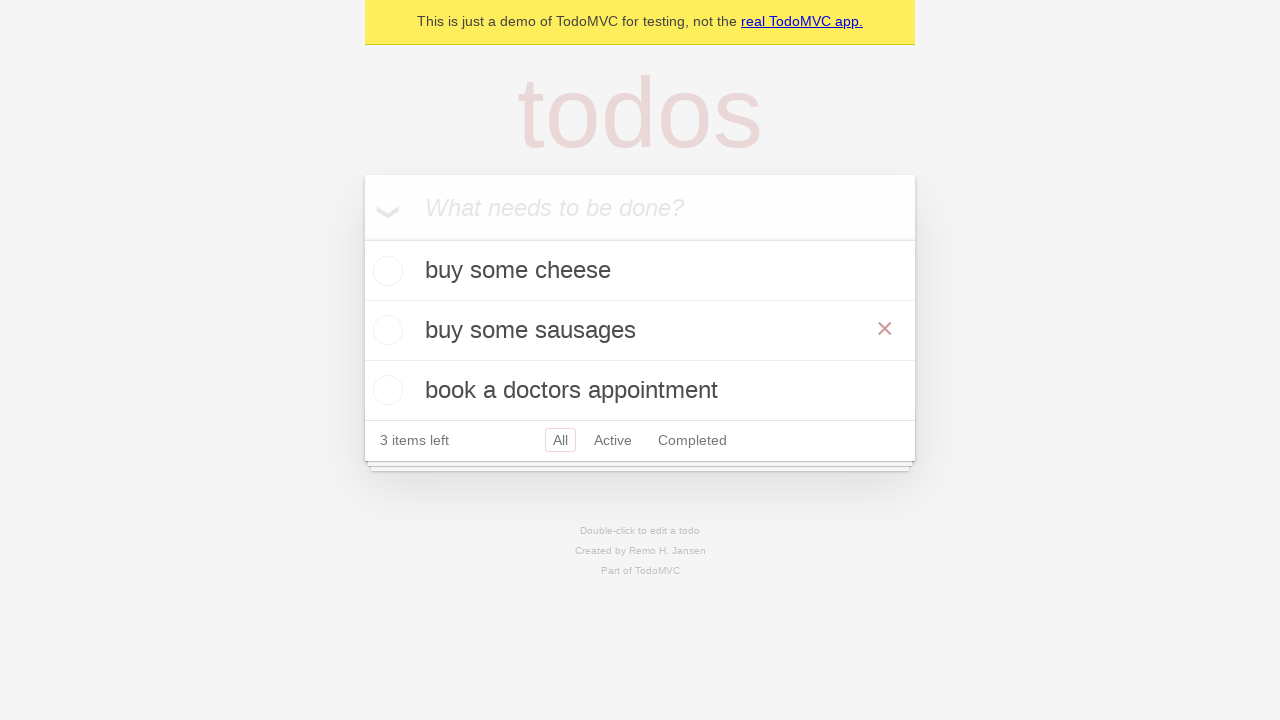

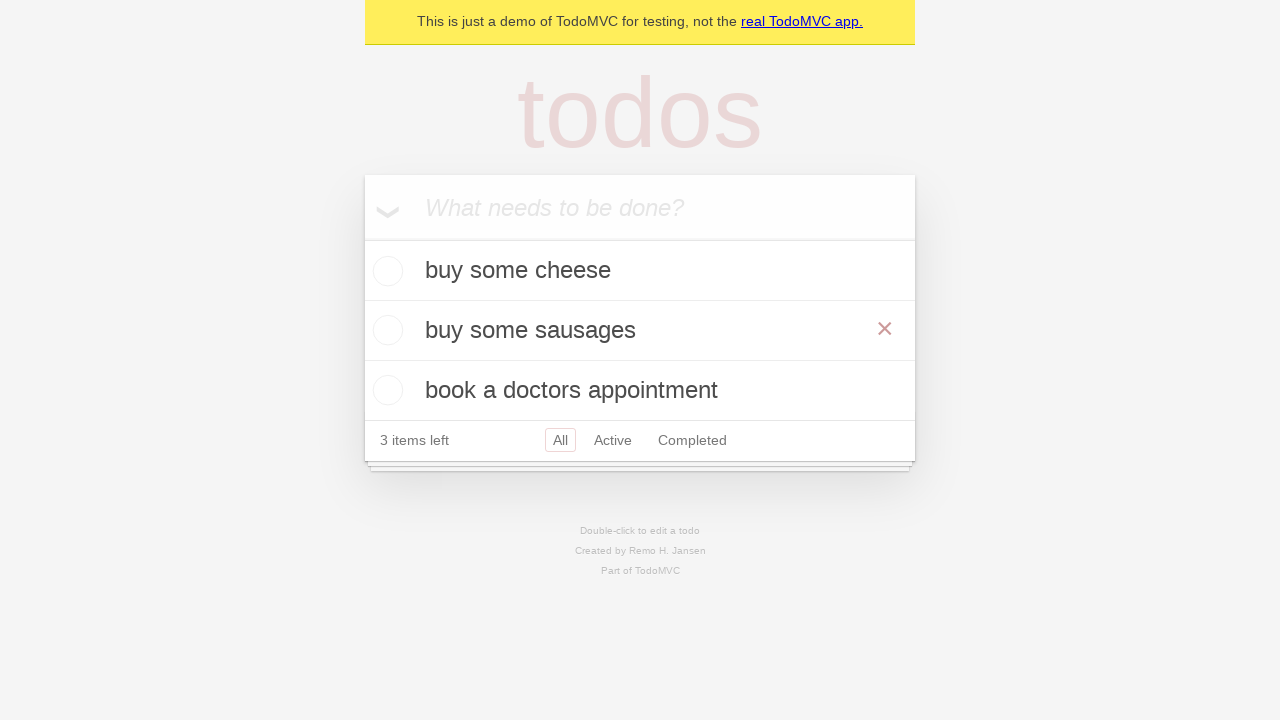